Tests form validation when directivo field contains invalid character (*), expecting the directivo error to be displayed.

Starting URL: https://elenarivero.github.io/Ejercicio2/index.html

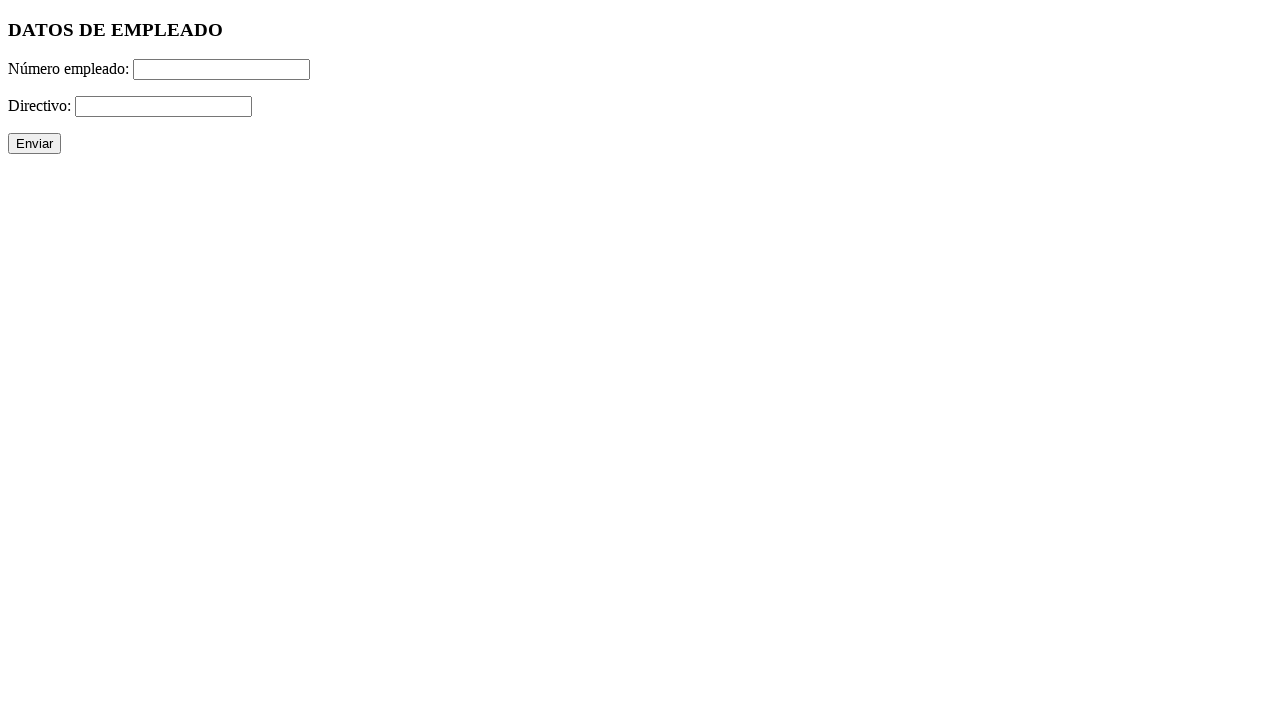

Filled employee number field with '123' on #numero
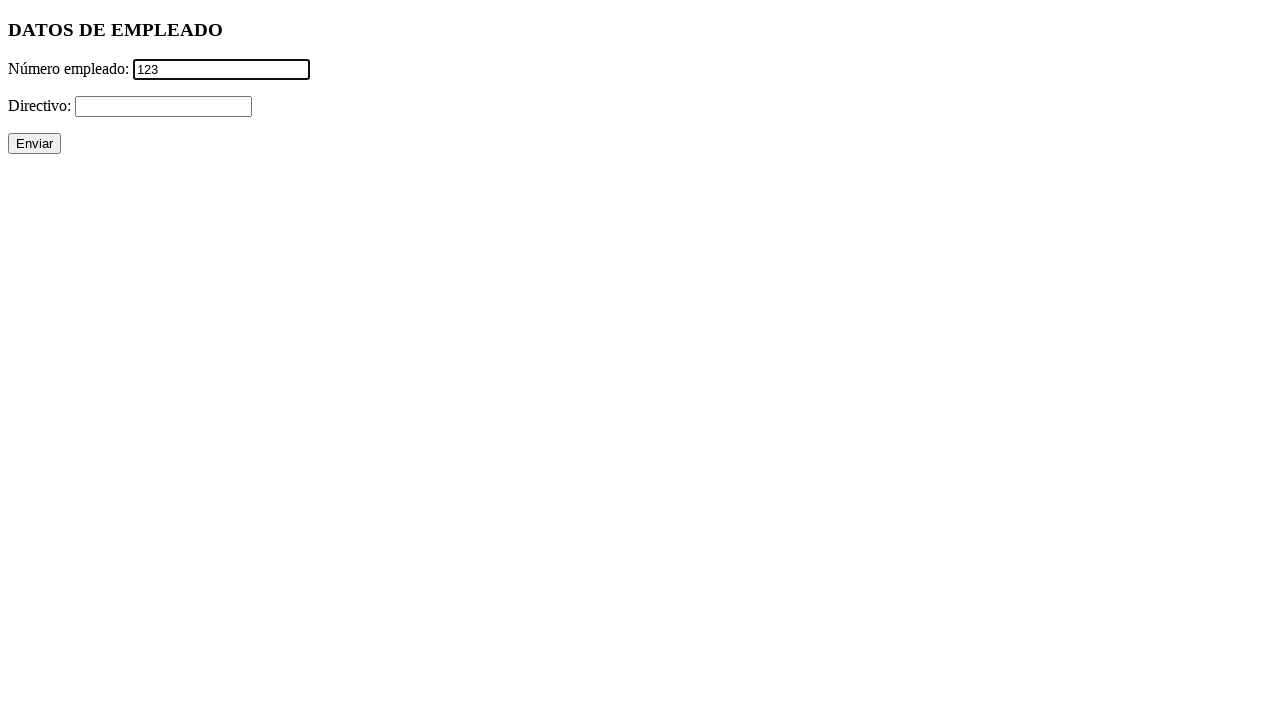

Filled directivo field with invalid character '*' on #directivo
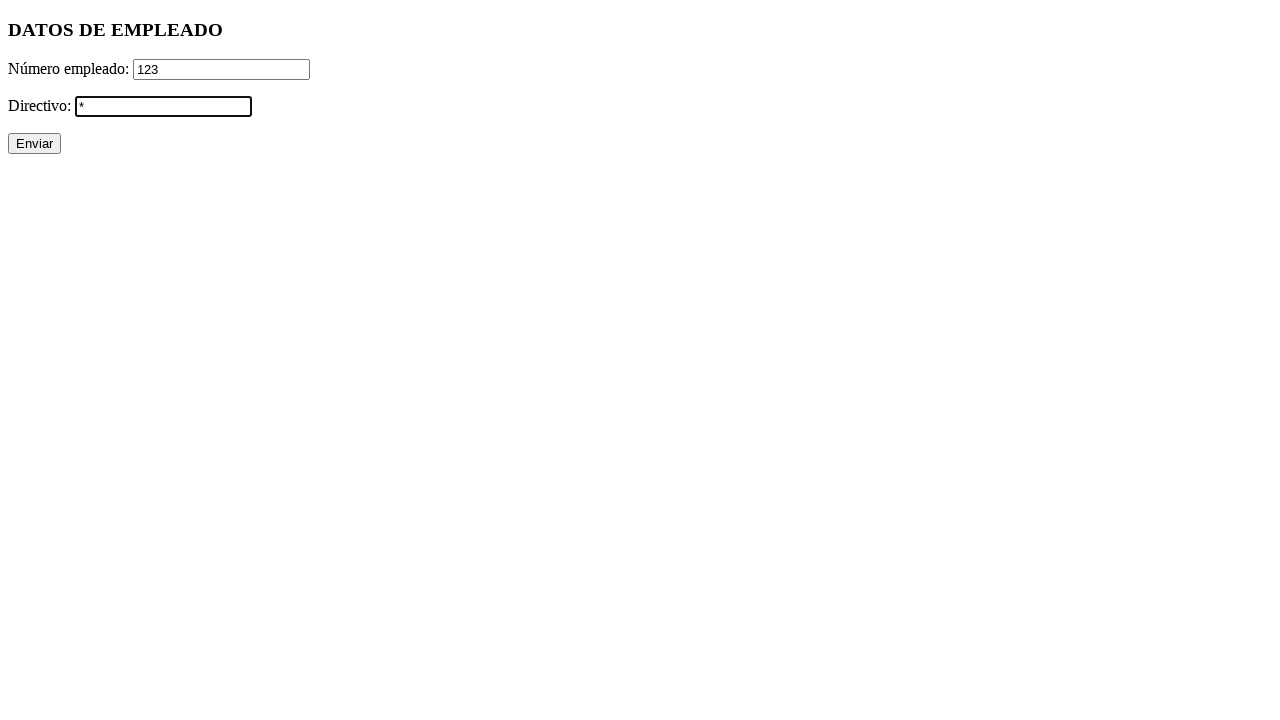

Clicked submit button at (34, 144) on input[value='Enviar']
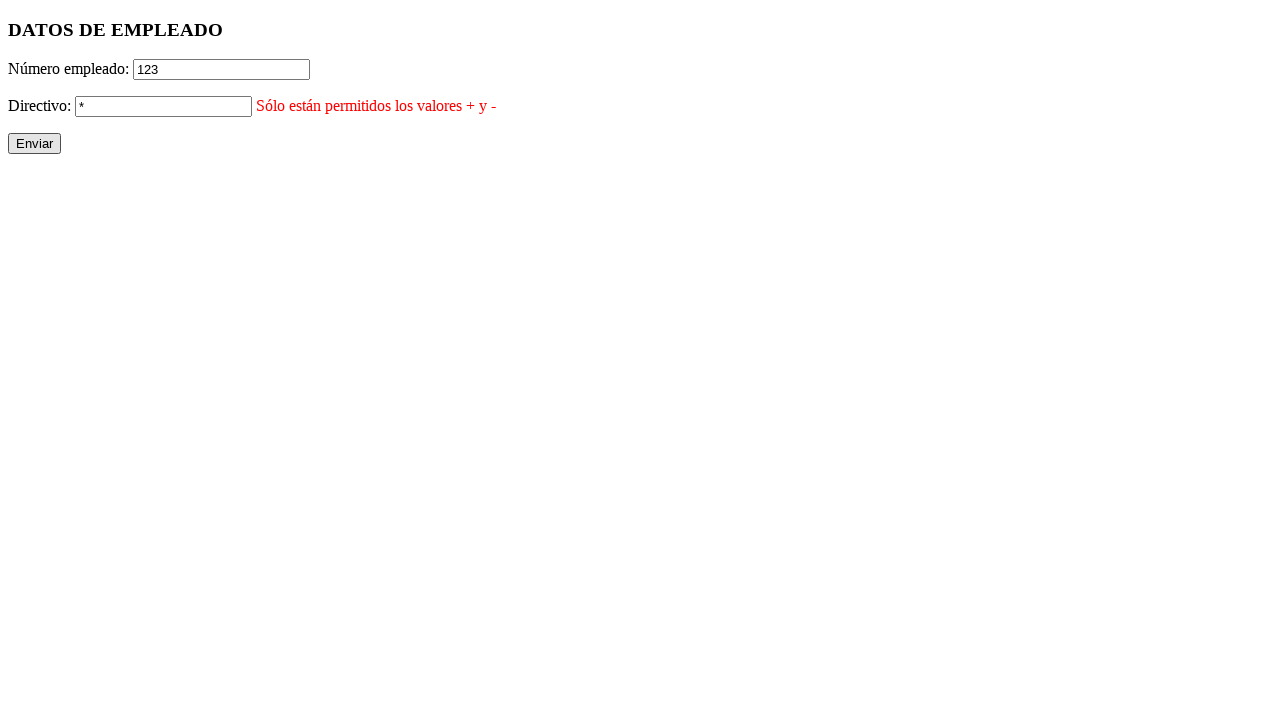

Directivo error message displayed as expected
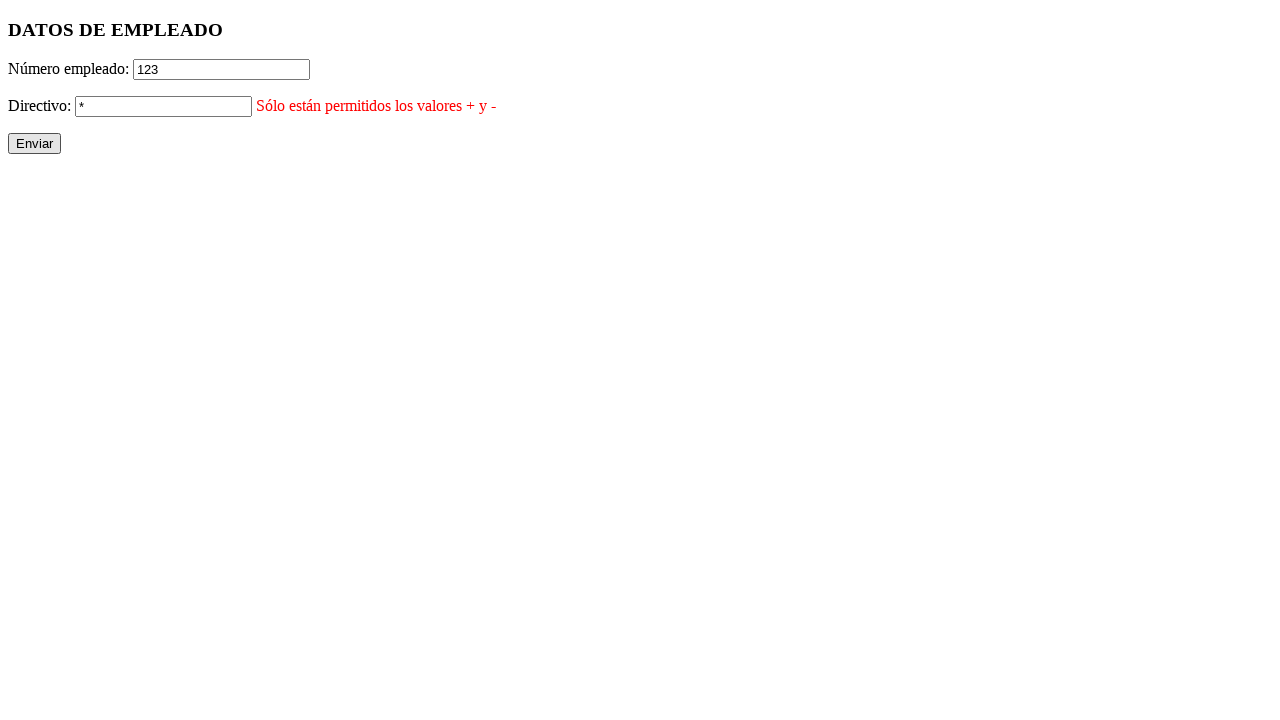

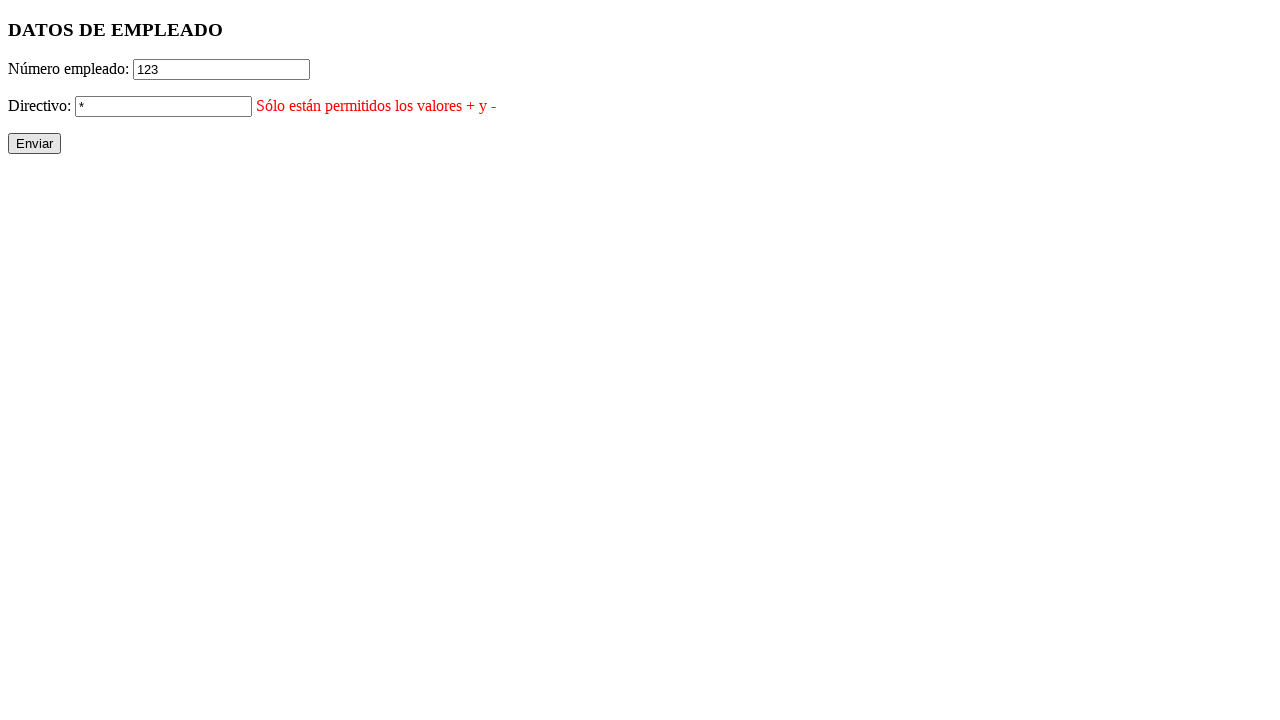